Fills additional information/order comments field in the booking form

Starting URL: https://www.dummyticket.com/dummy-ticket-for-visa-application/

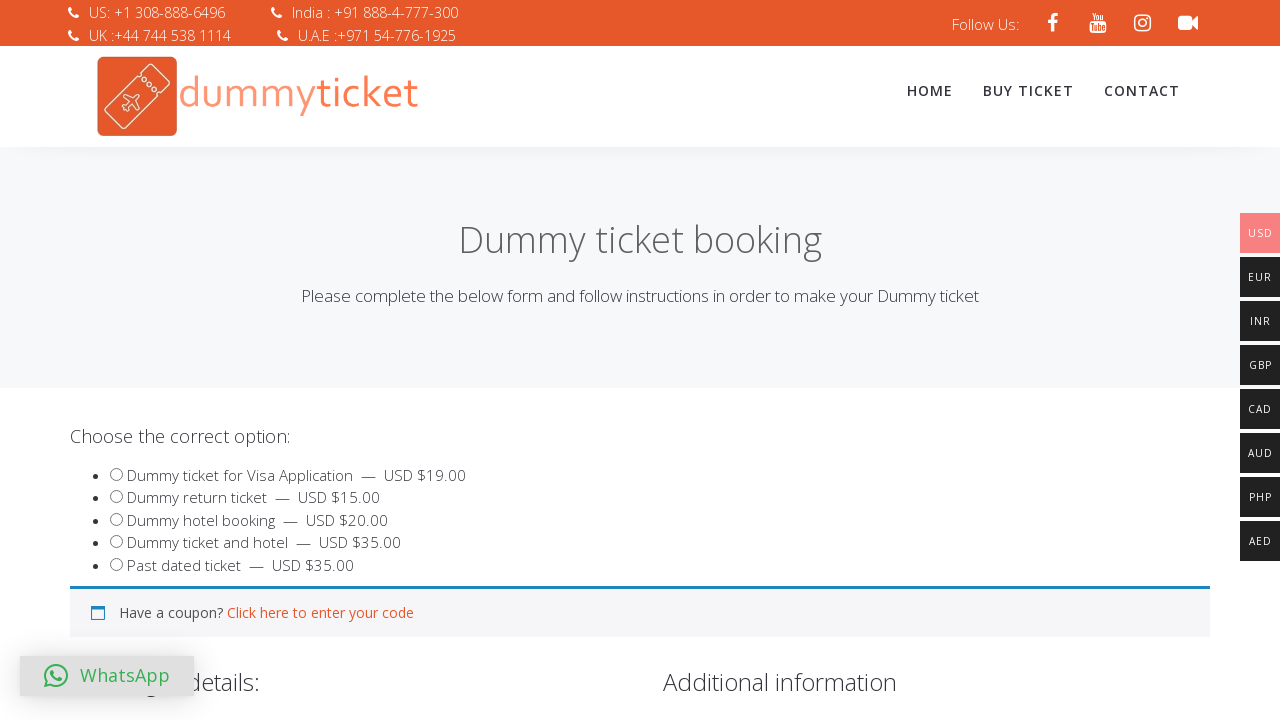

Filled additional information/order comments field with booking request on #order_comments
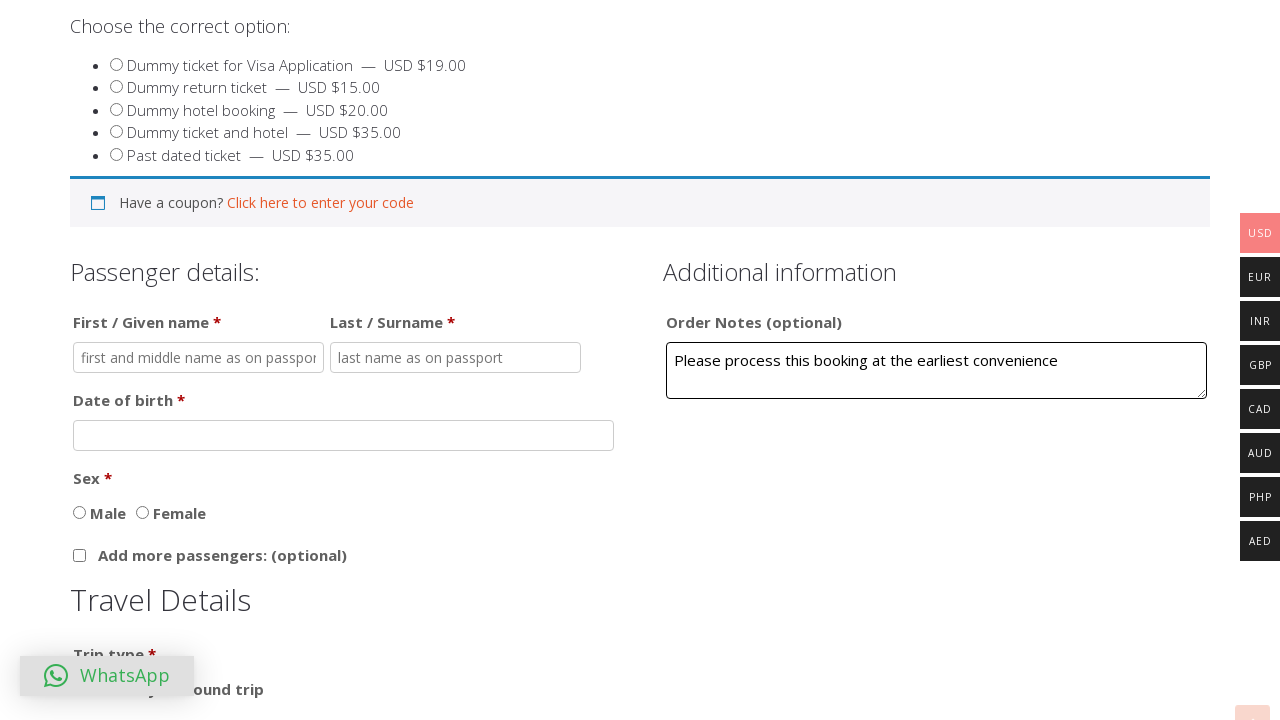

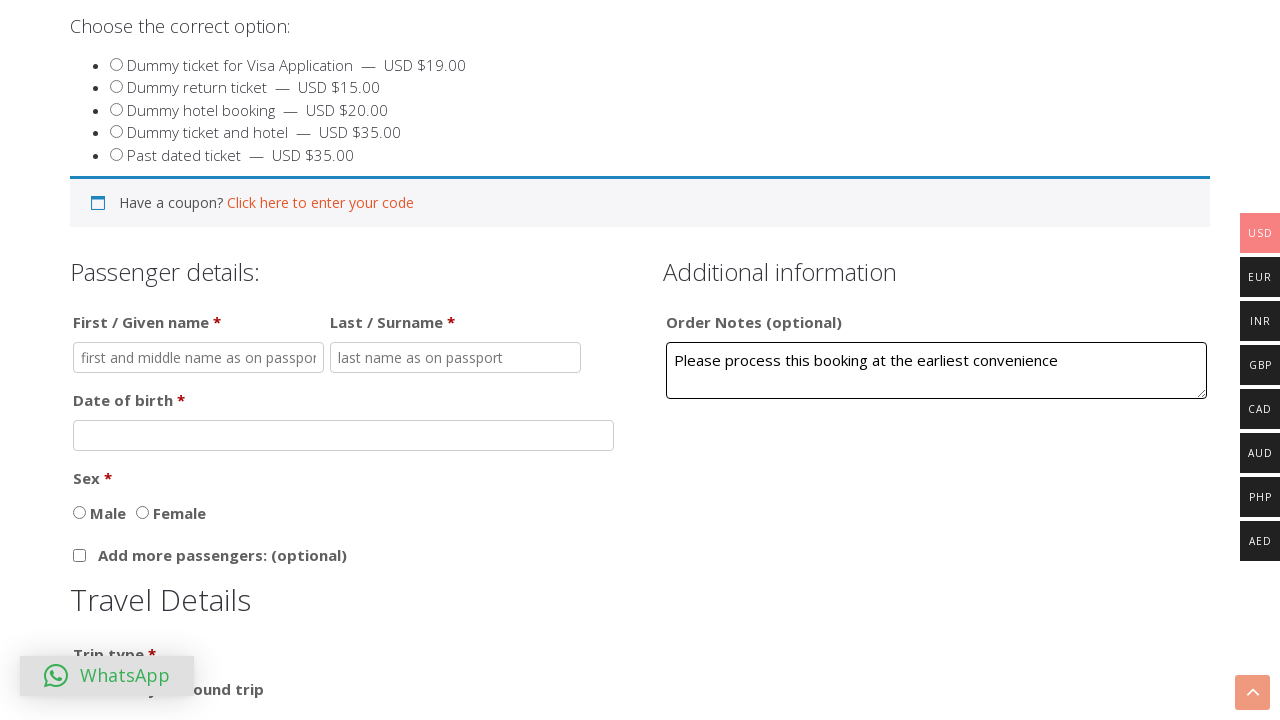